Tests that clicking the Due column header sorts the table by due amounts in ascending order by clicking the 4th column header and verifying the values are sorted.

Starting URL: http://the-internet.herokuapp.com/tables

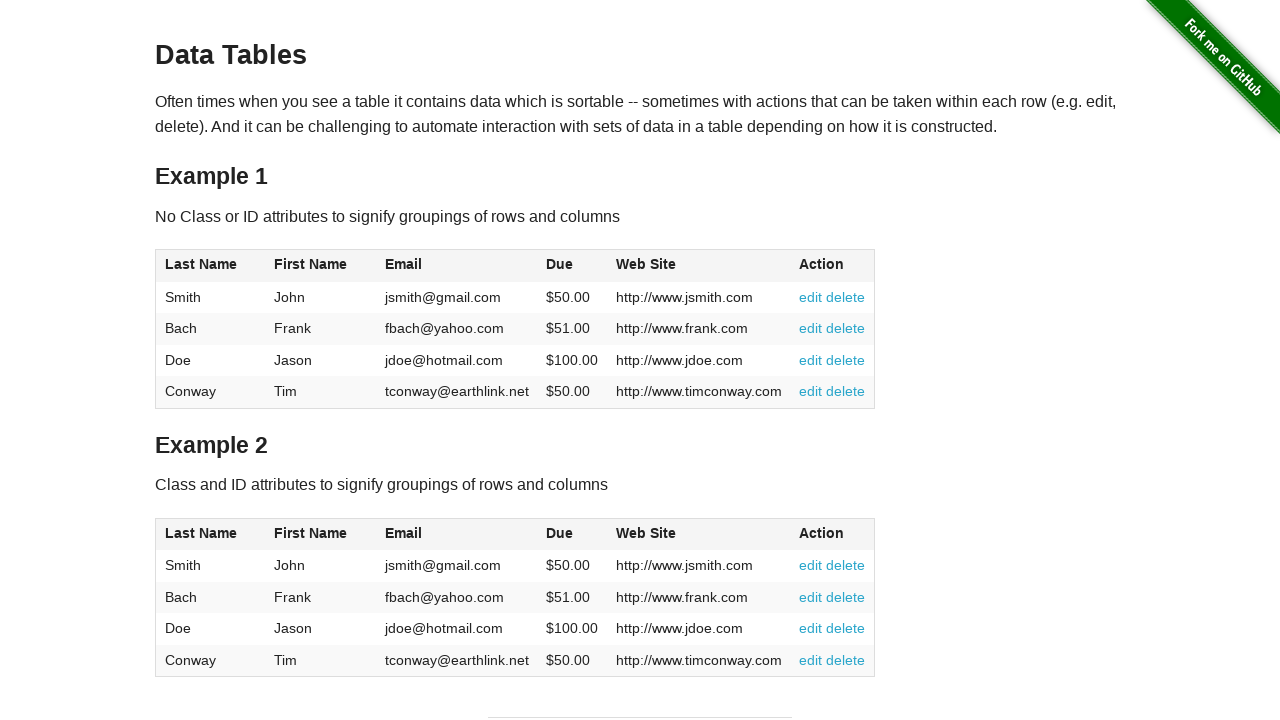

Clicked the Due column header (4th column) to sort ascending at (572, 266) on #table1 thead tr th:nth-of-type(4)
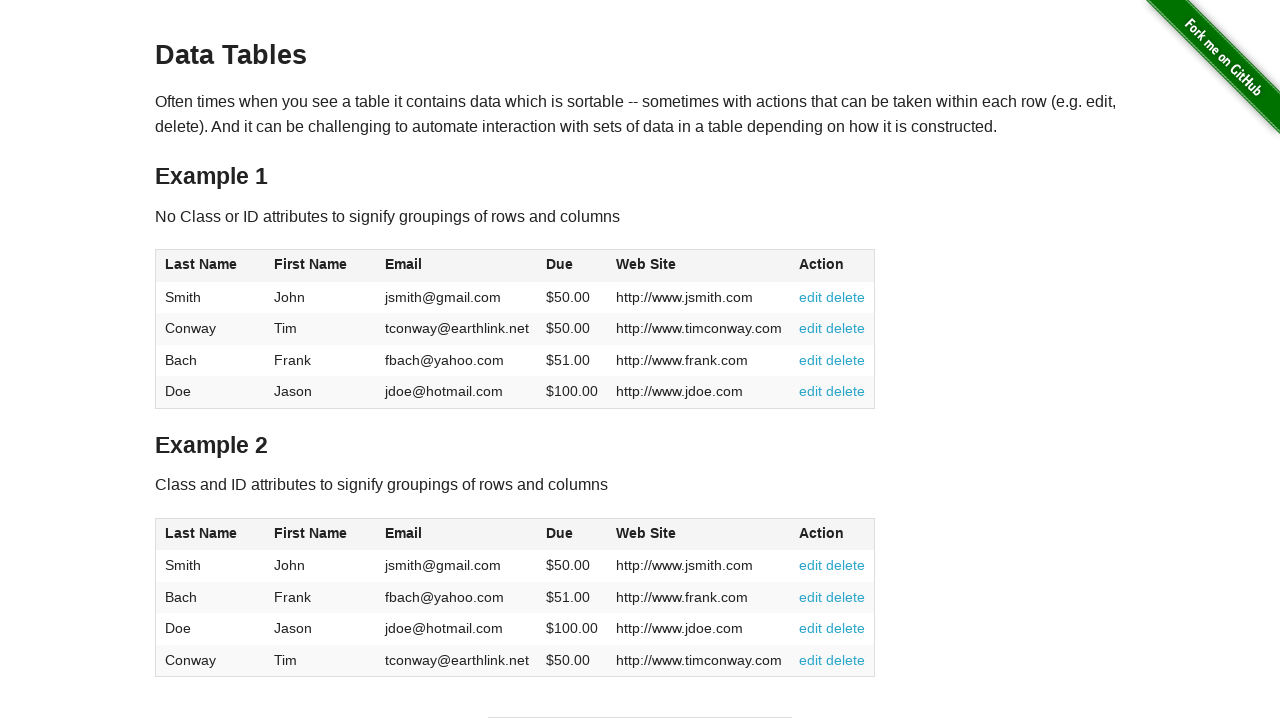

Due column cells loaded and are visible
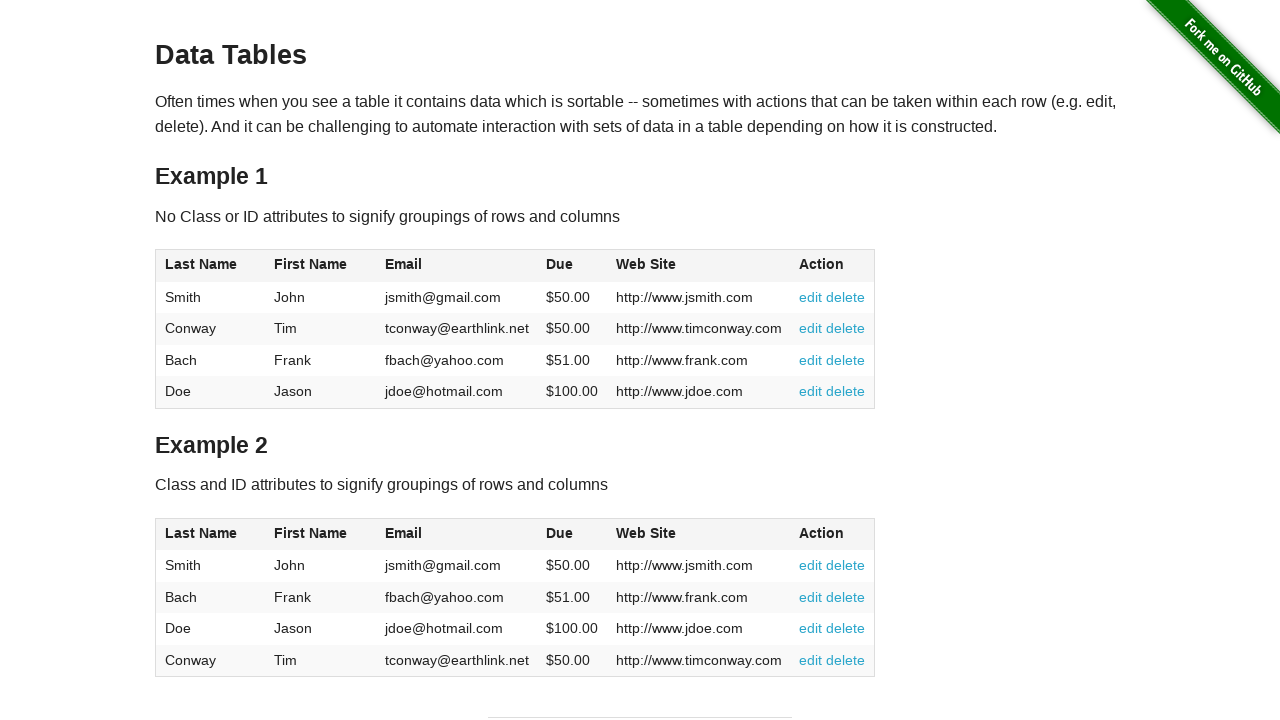

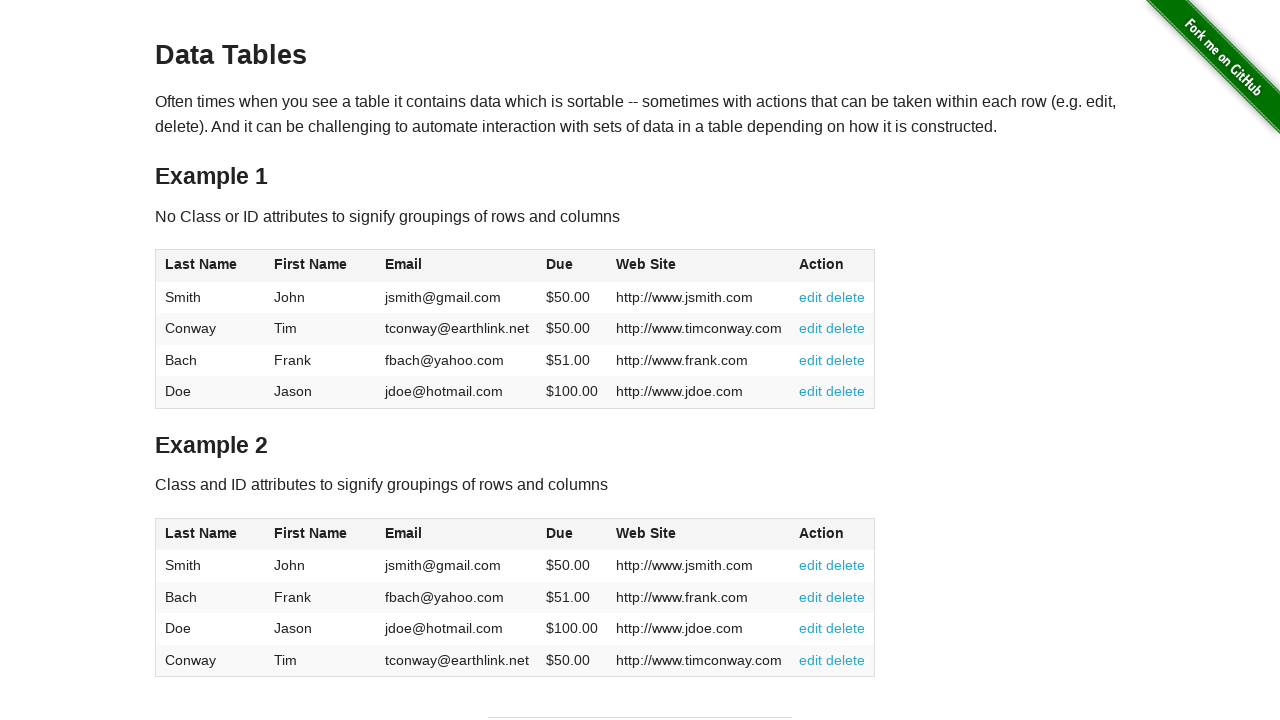